Tests nested iframe handling by switching to an outer iframe, then an inner iframe, and filling a text field within the nested iframe structure

Starting URL: https://demo.automationtesting.in/Frames.html

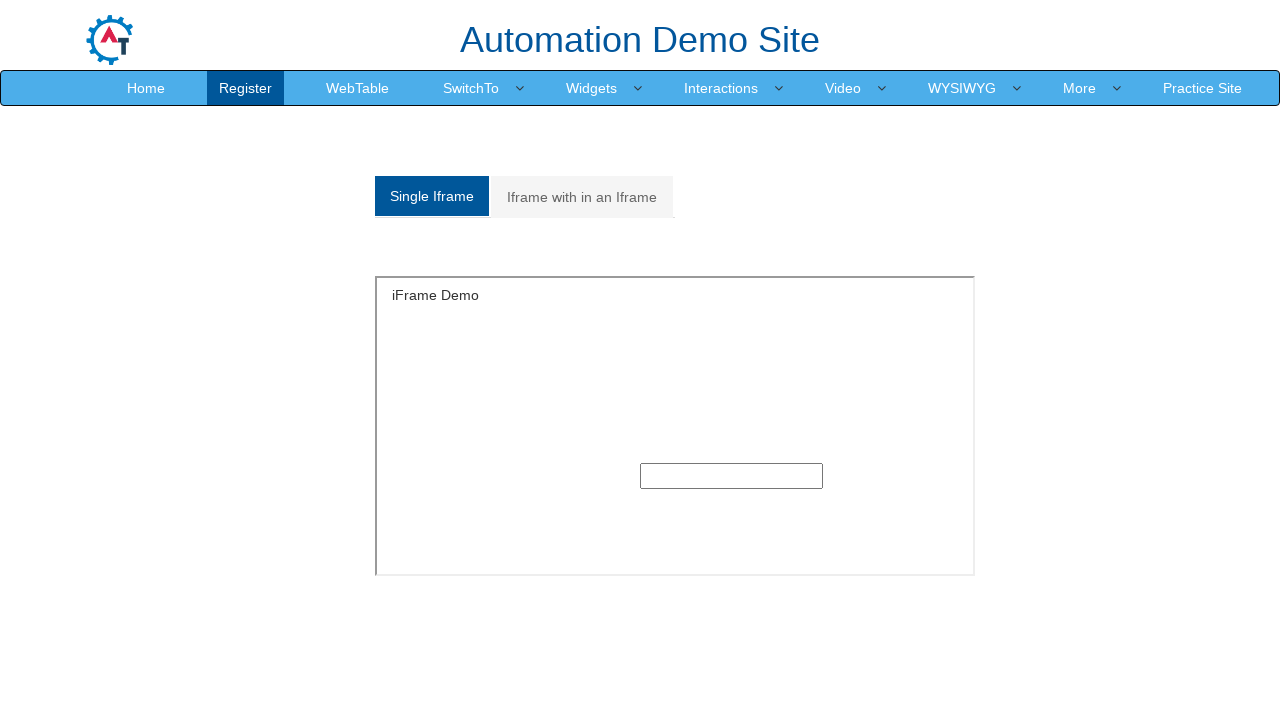

Clicked on 'Iframe with in an Iframe' tab at (582, 197) on xpath=//a[normalize-space()='Iframe with in an Iframe']
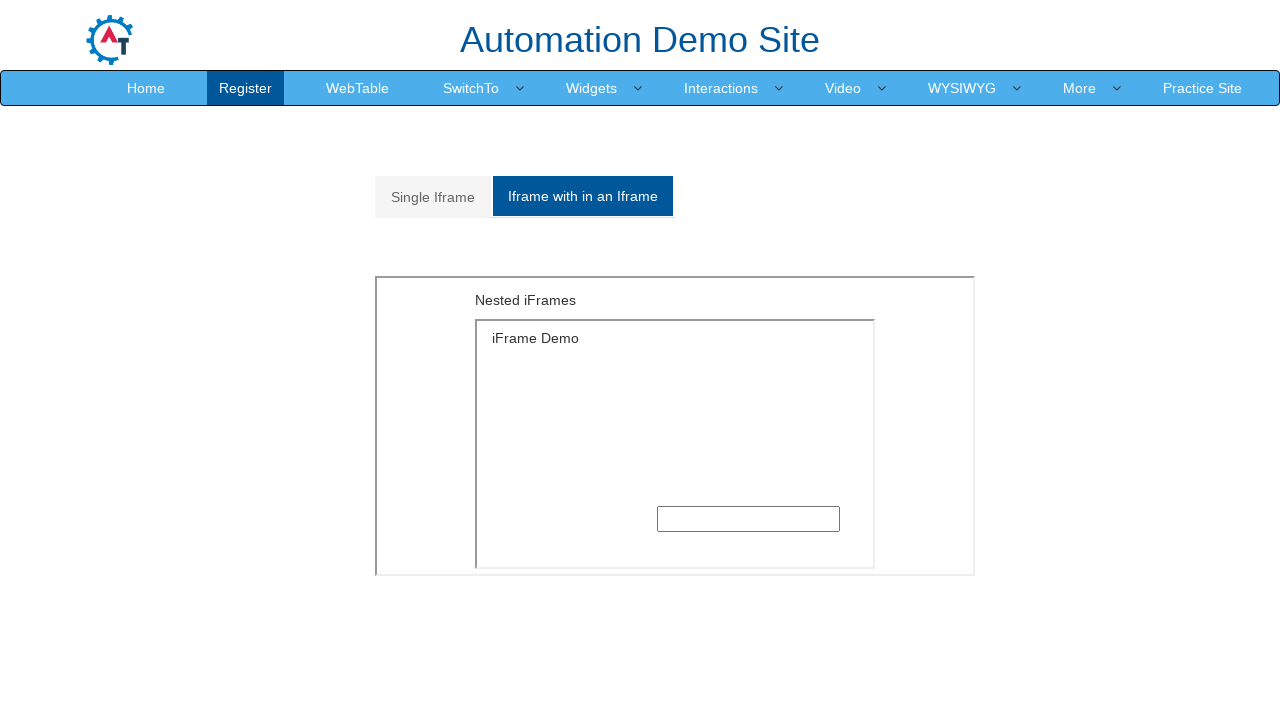

Located and switched to outer iframe
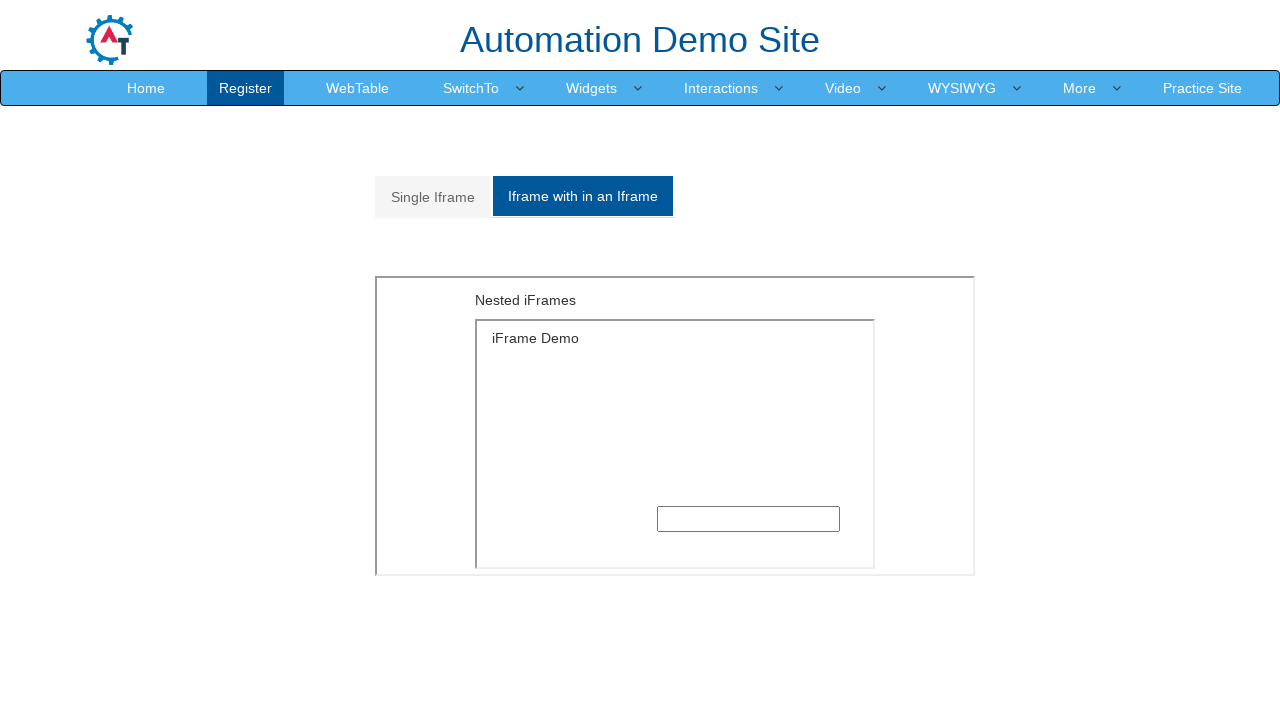

Located and switched to inner iframe within outer iframe
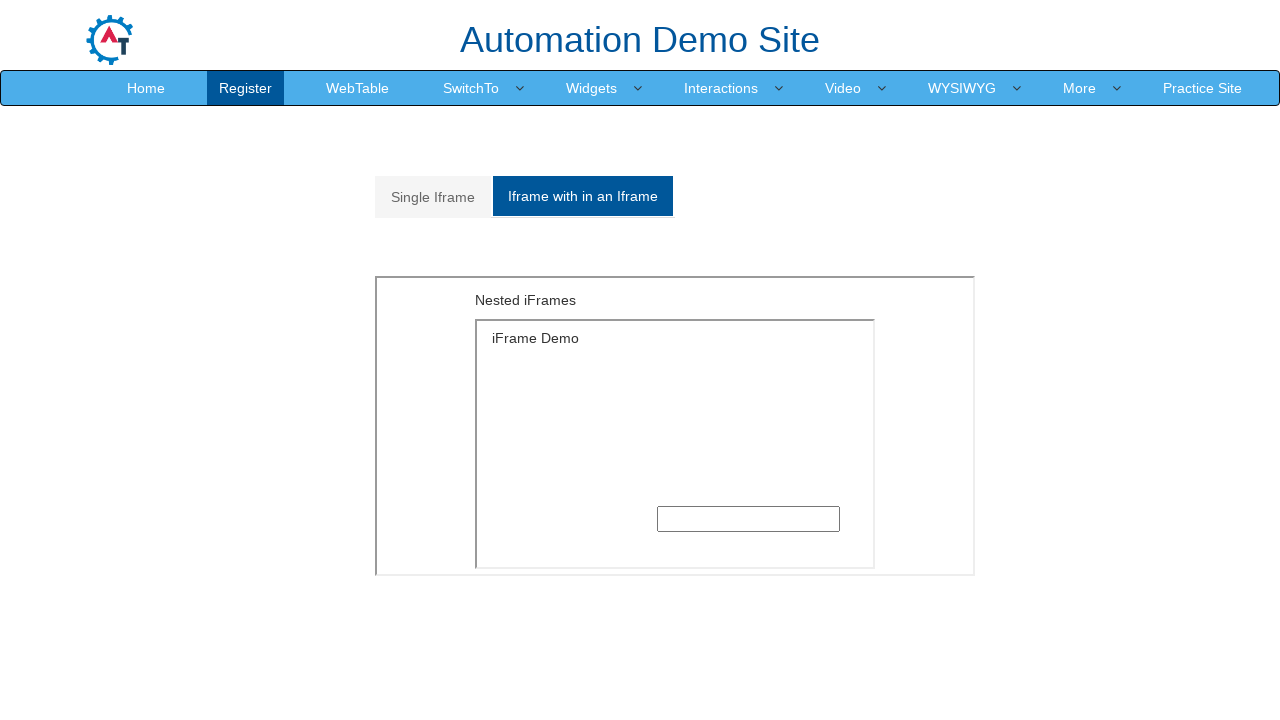

Filled text field in inner iframe with 'welcome' on xpath=//*[@id='Multiple']/iframe >> internal:control=enter-frame >> xpath=/html/
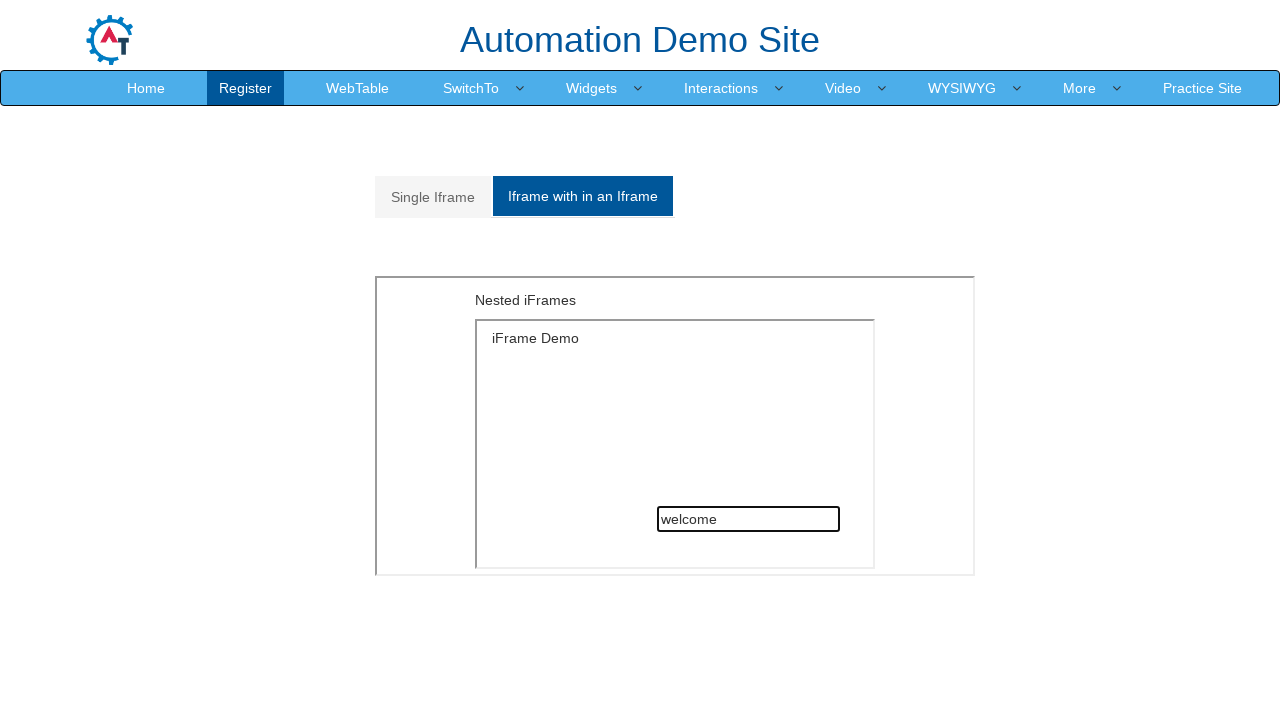

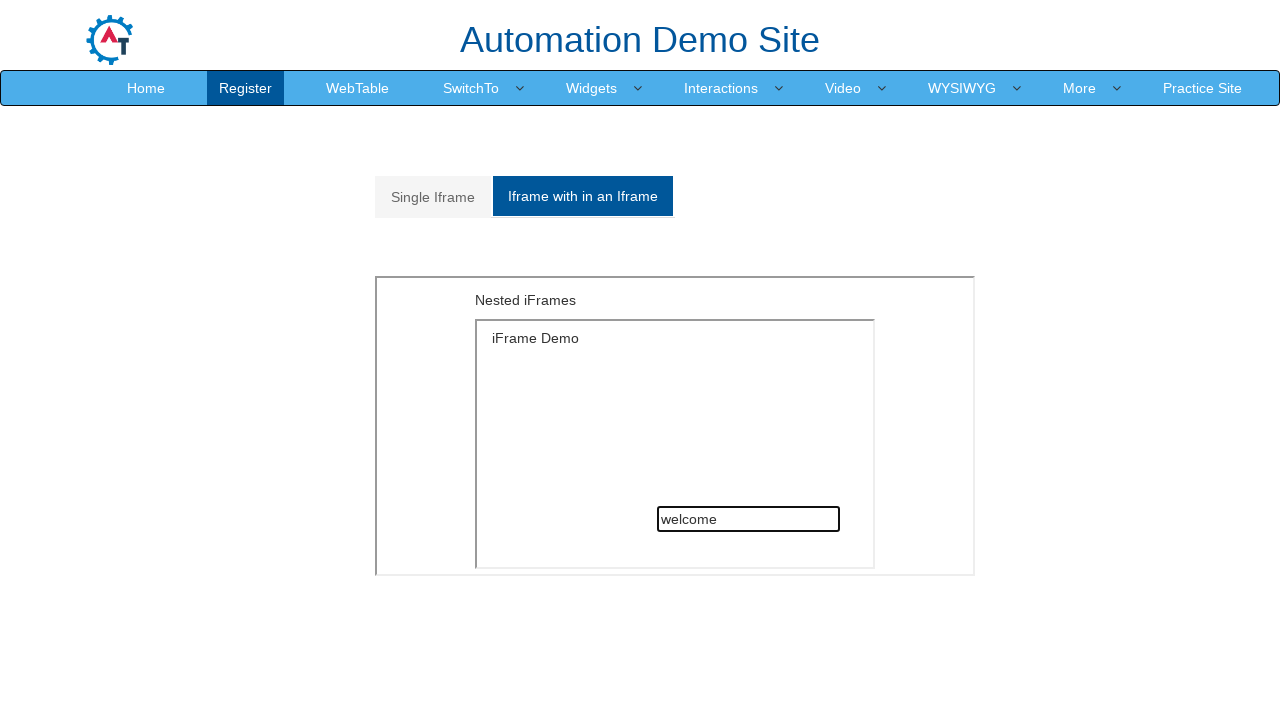